Validates that the OrangeHRM demo page has the correct title by checking the page title matches "OrangeHRM"

Starting URL: https://opensource-demo.orangehrmlive.com/

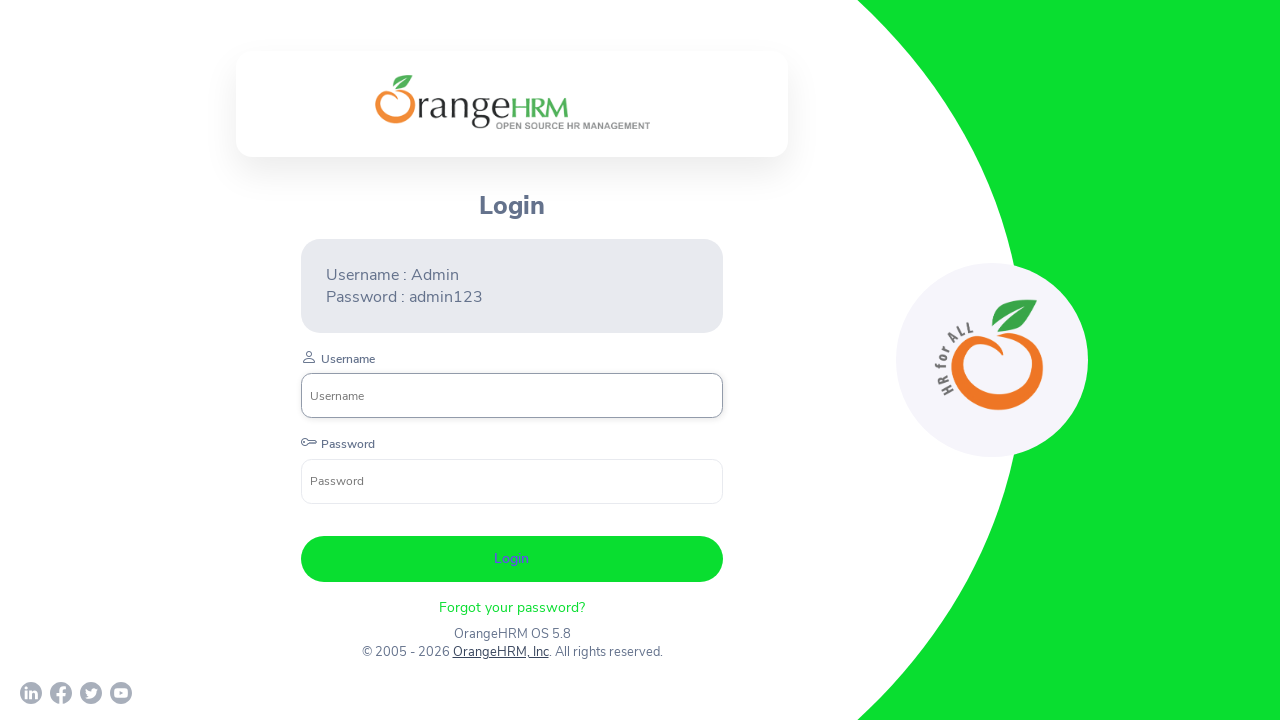

Waited for page to reach domcontentloaded state
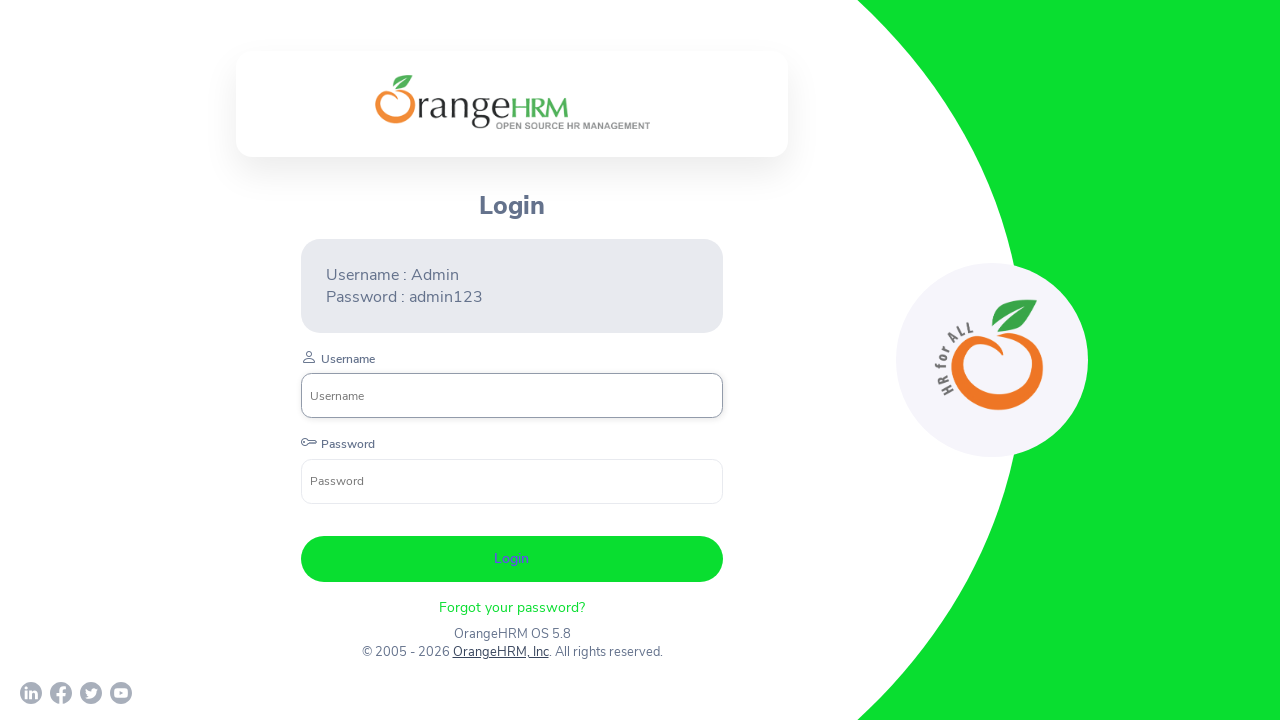

Retrieved page title
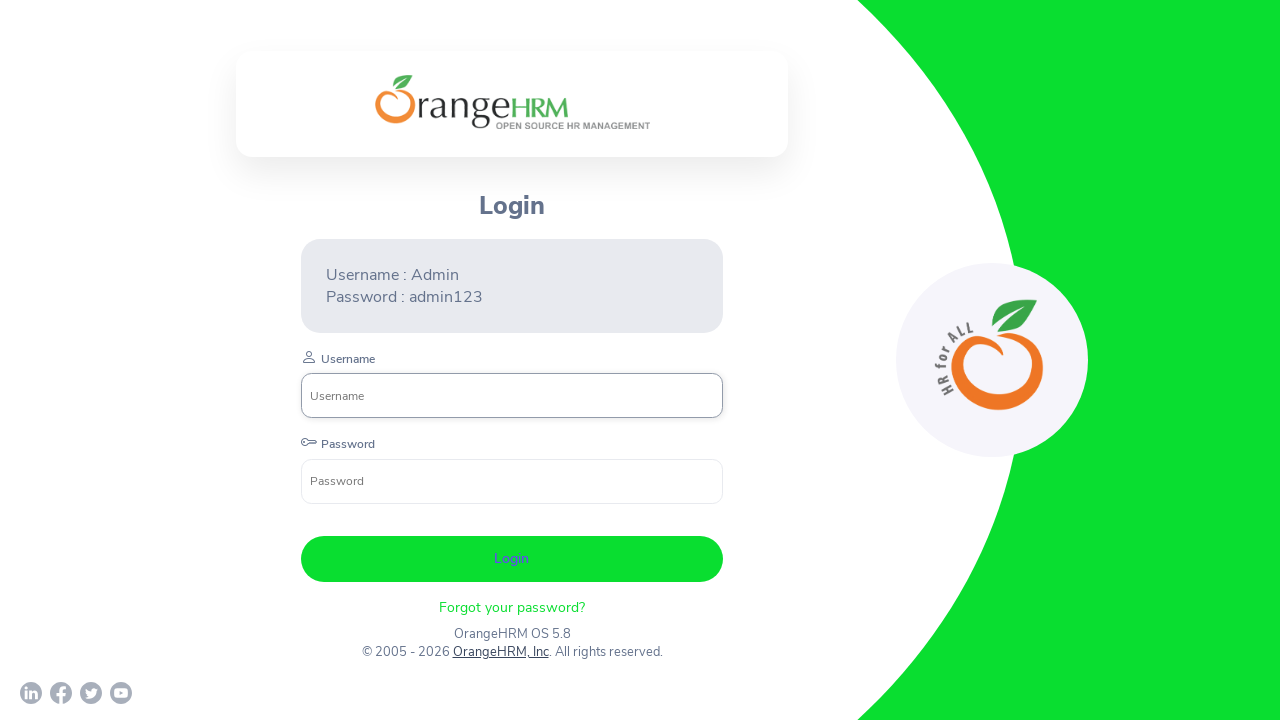

Validated page title matches 'OrangeHRM'
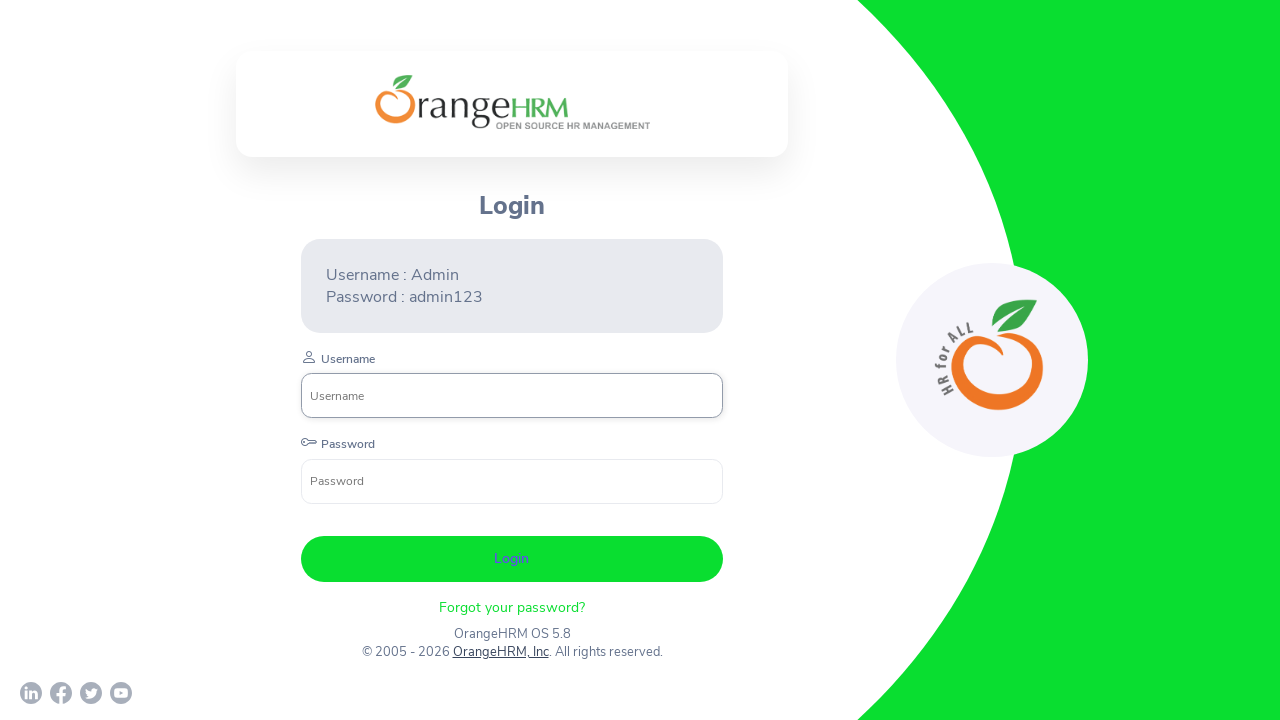

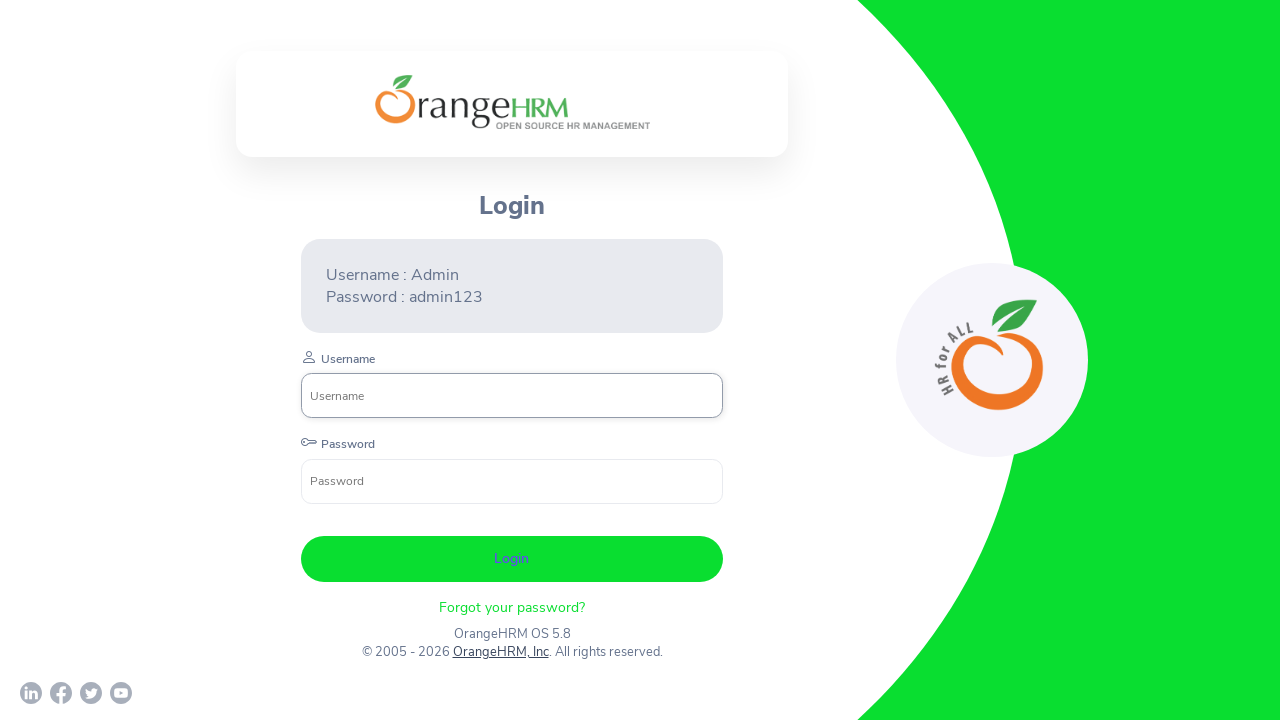